Tests basic browser navigation operations including page refresh, navigating back and forward on a demo travel website

Starting URL: https://phptravels.com/demo/

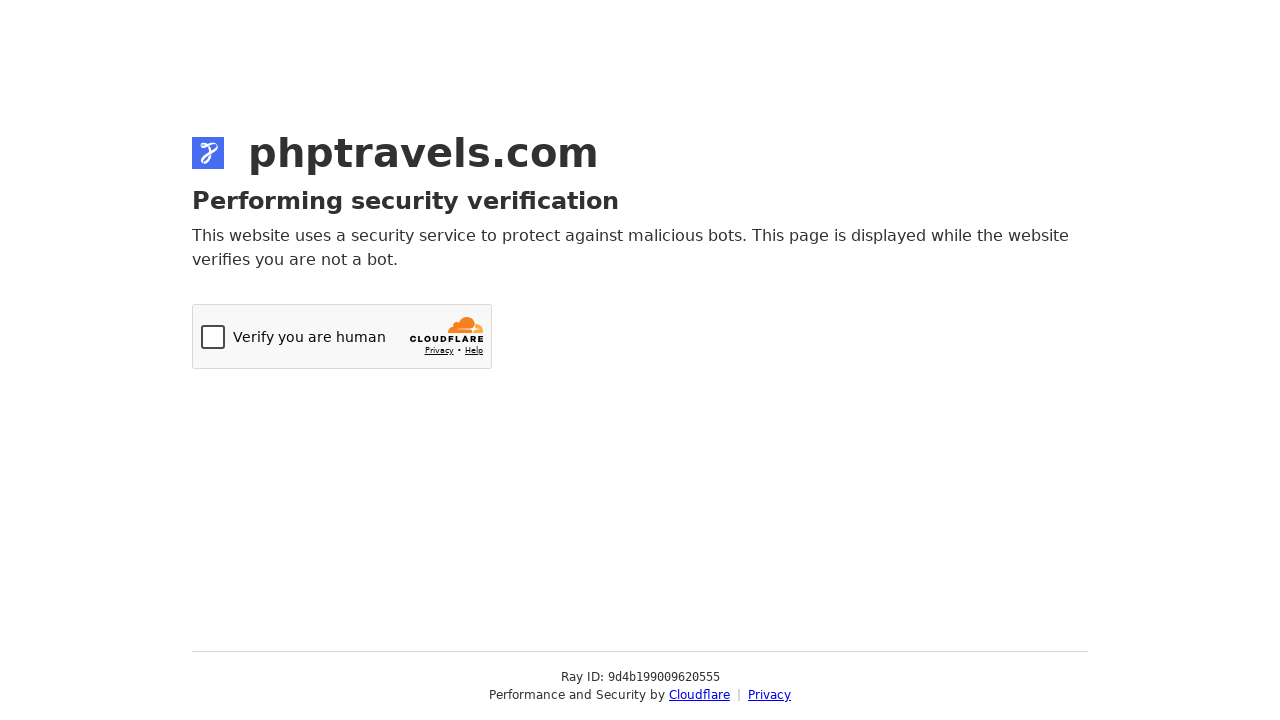

Retrieved page title from demo travel website
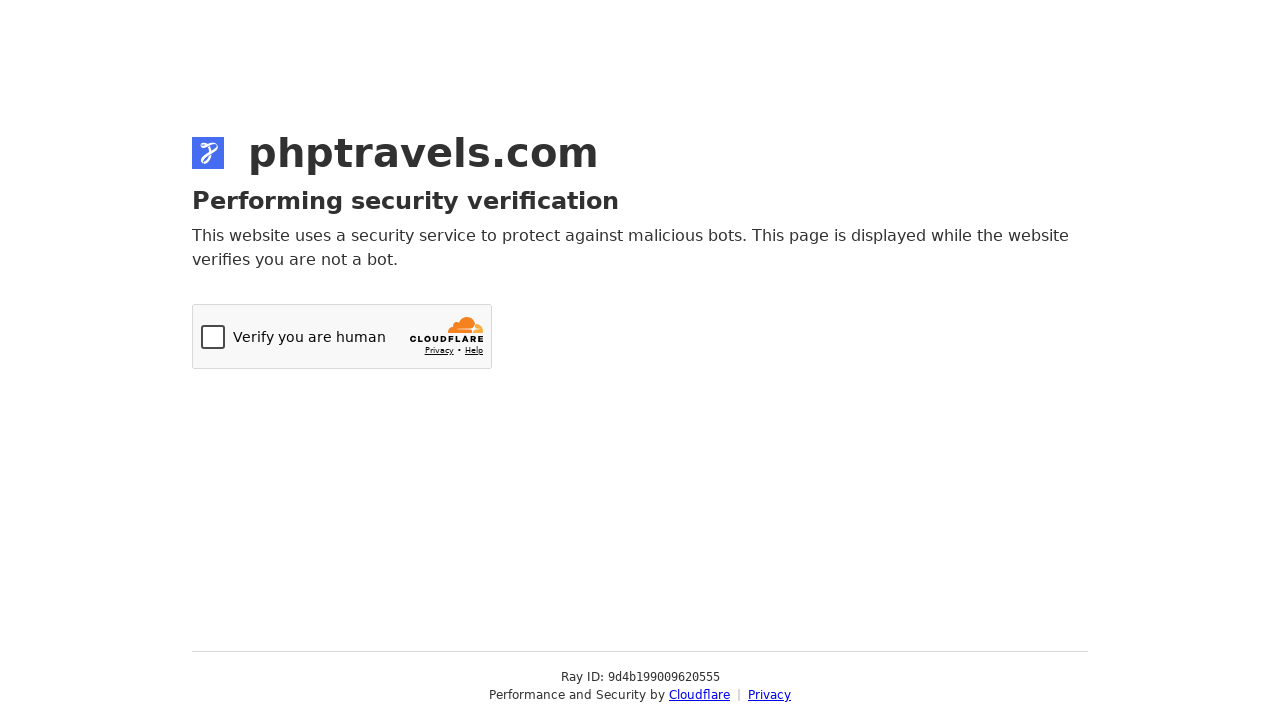

Retrieved current URL from page
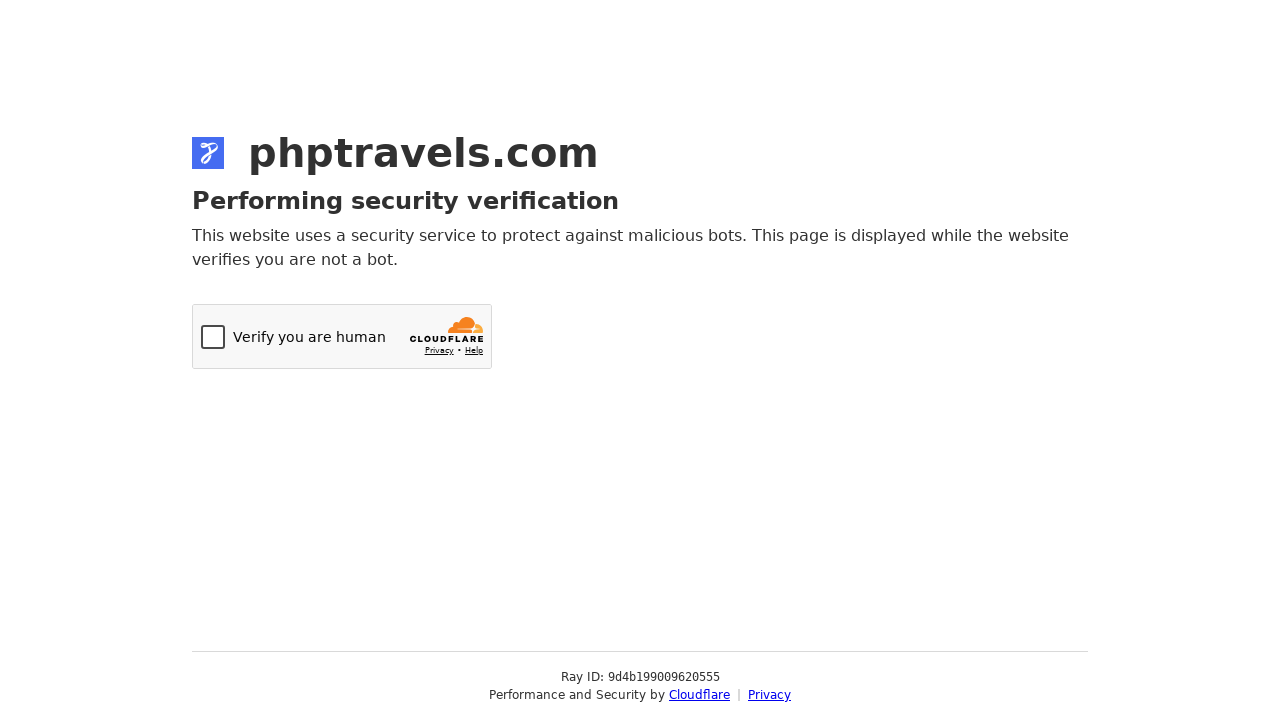

Retrieved page source content
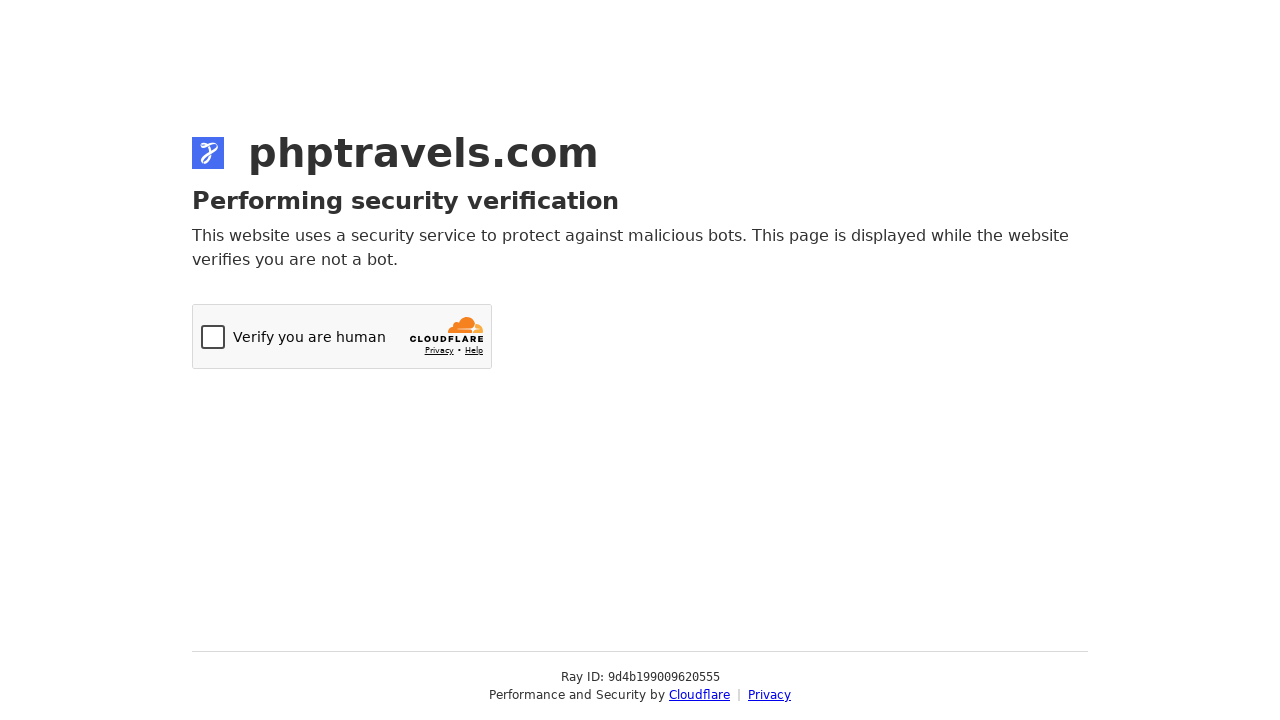

Refreshed the demo travel website page
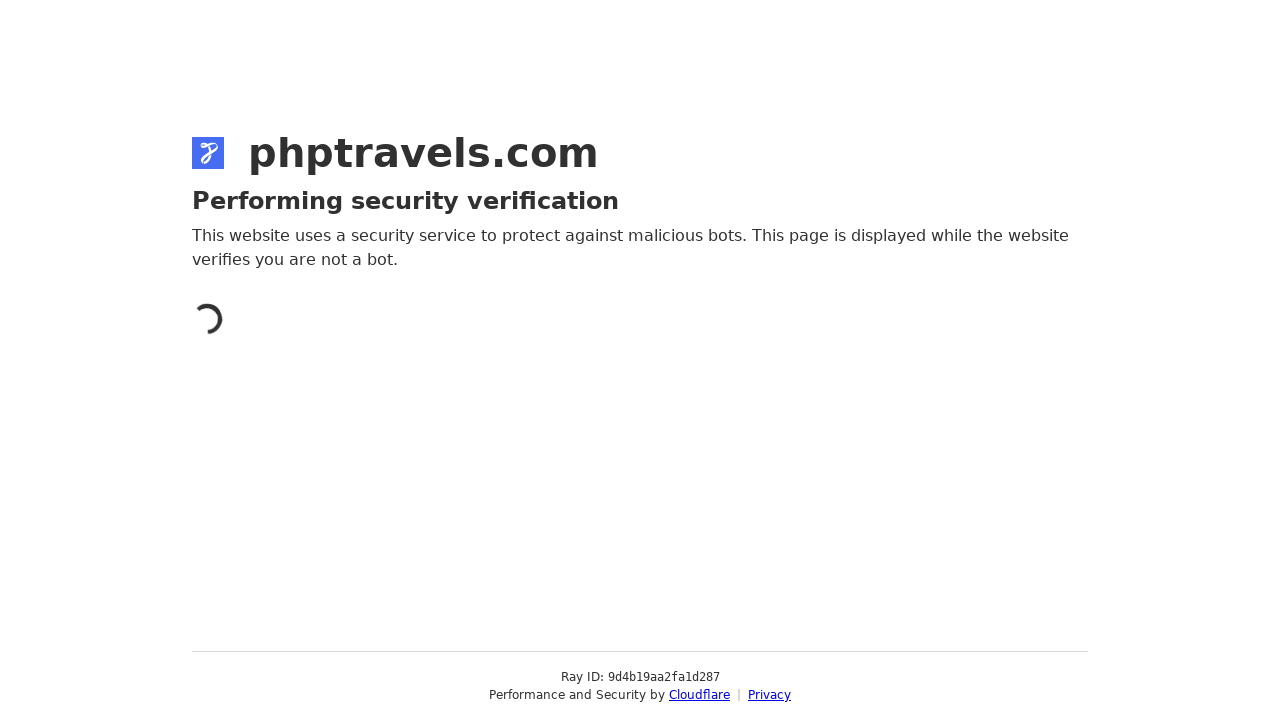

Navigated back to previous page
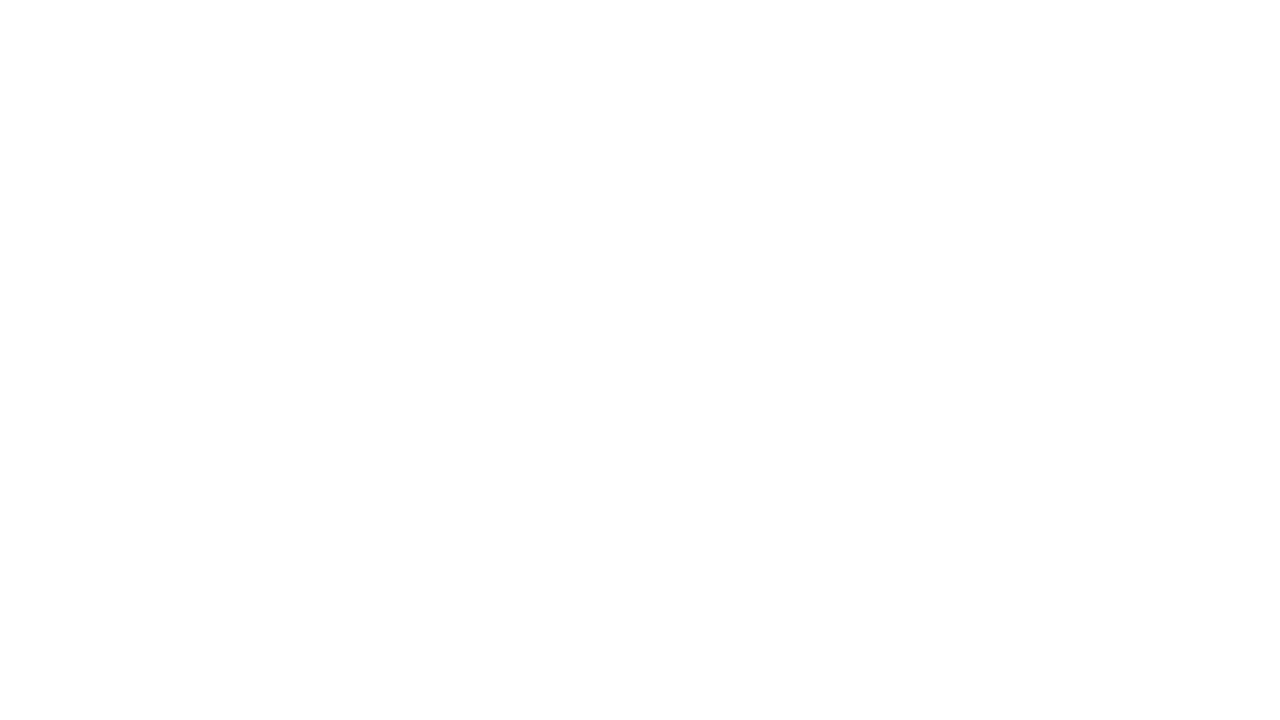

Navigated forward to next page
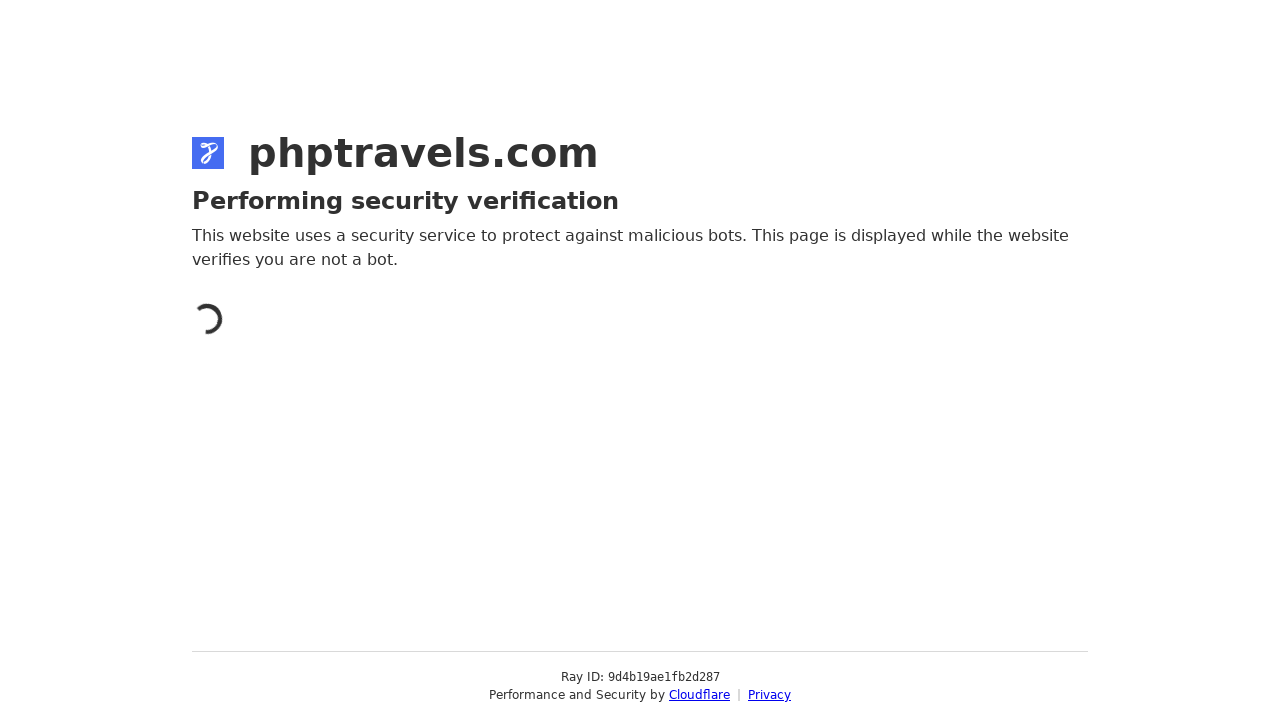

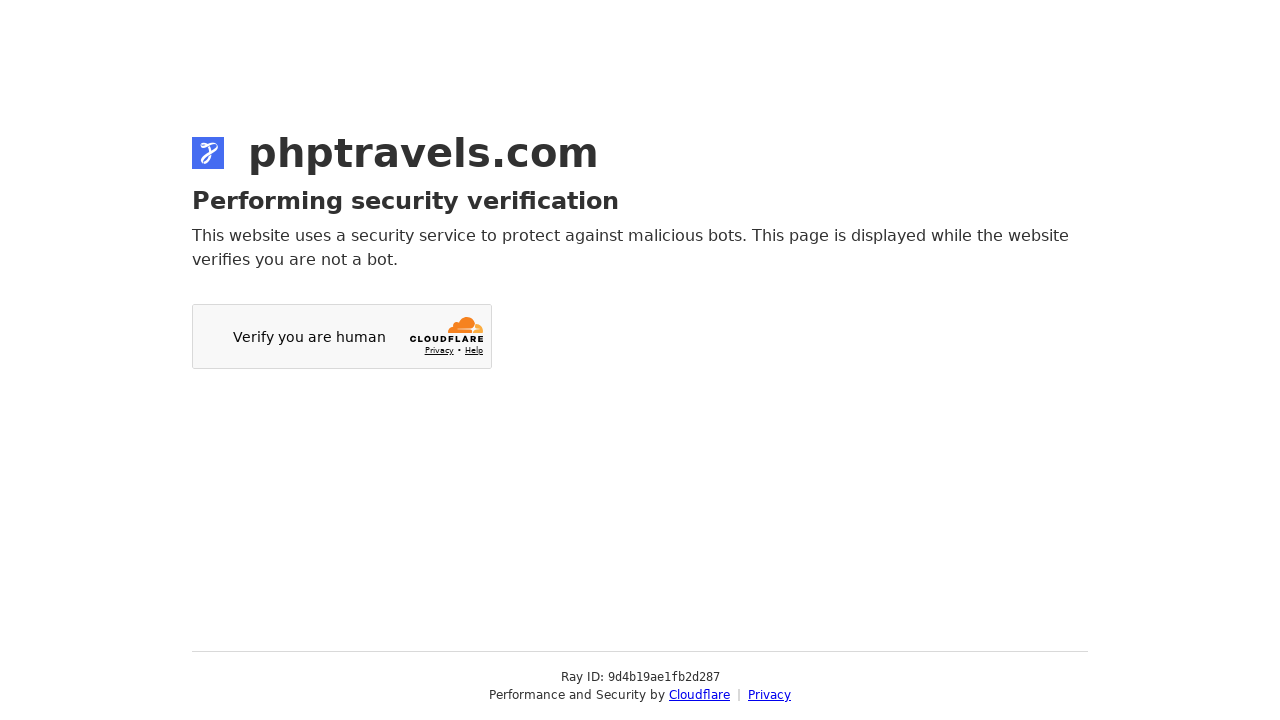